Tests dropdown selection functionality by selecting options using different methods: by index, by visible text, and by value.

Starting URL: https://the-internet.herokuapp.com/dropdown

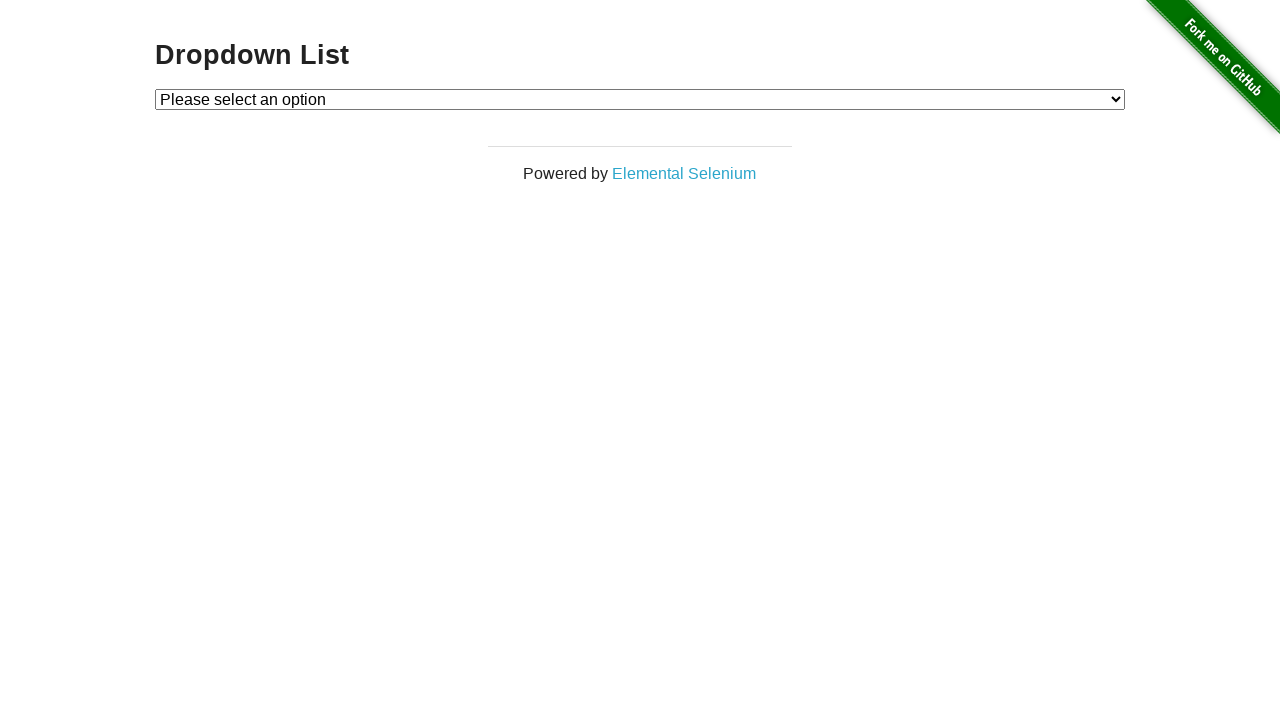

Located dropdown element with id 'dropdown'
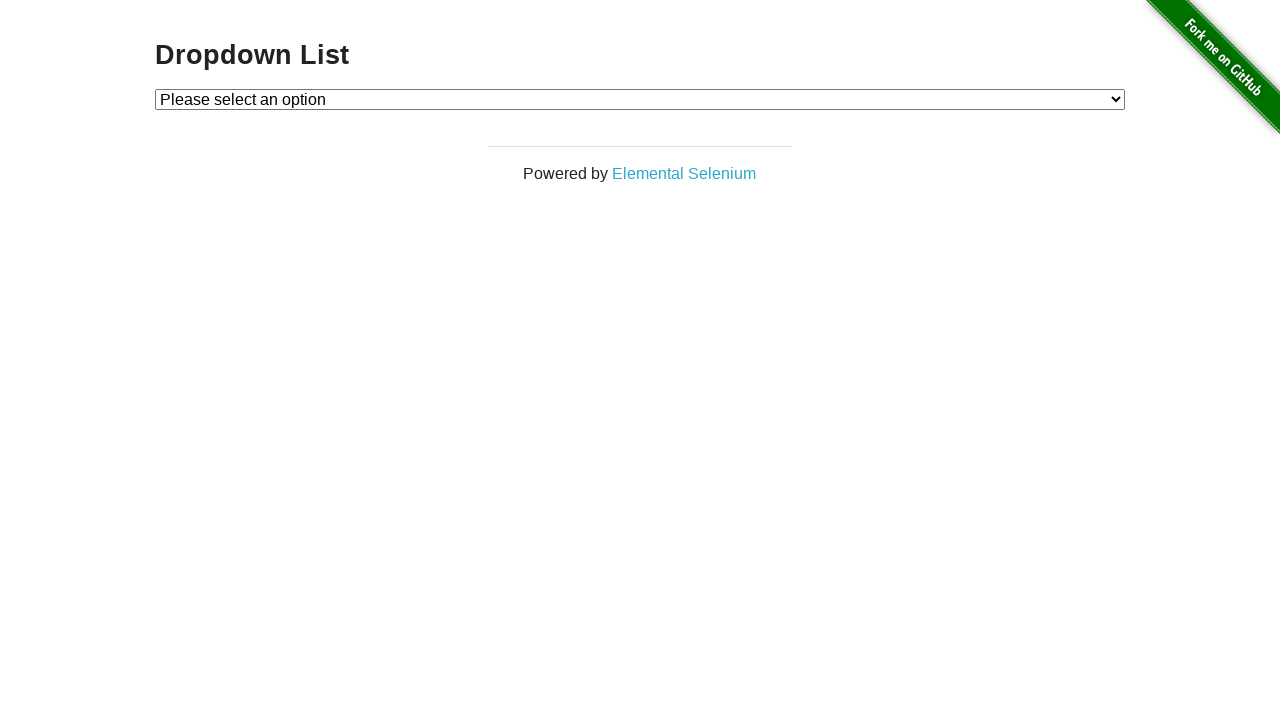

Selected dropdown option by index 2 (Option 2) on #dropdown
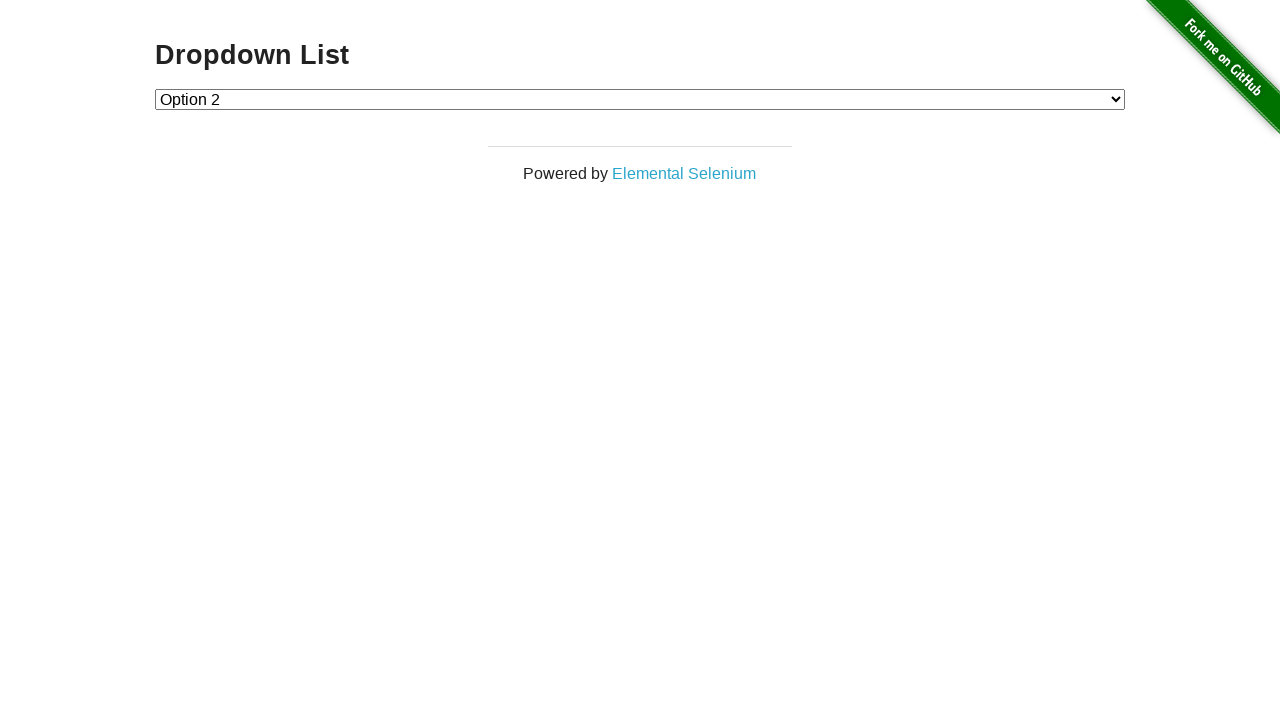

Selected dropdown option by visible text 'Option 1' on #dropdown
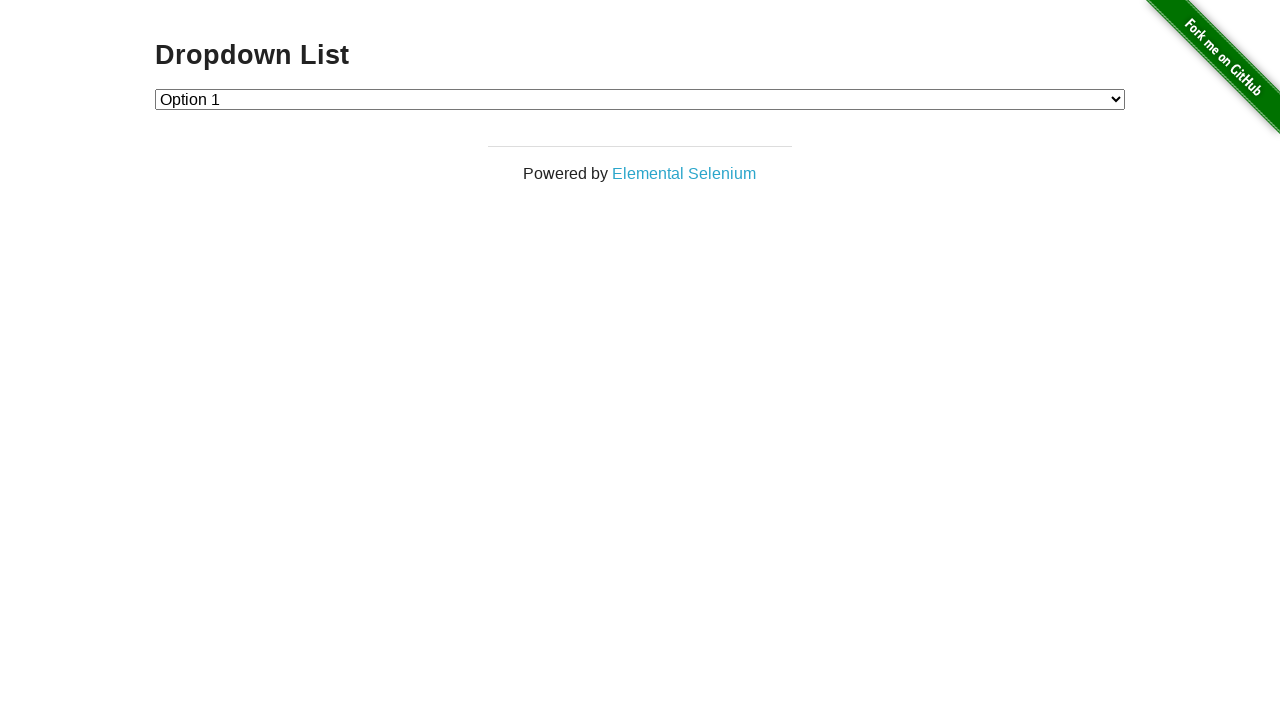

Selected dropdown option by value '2' on #dropdown
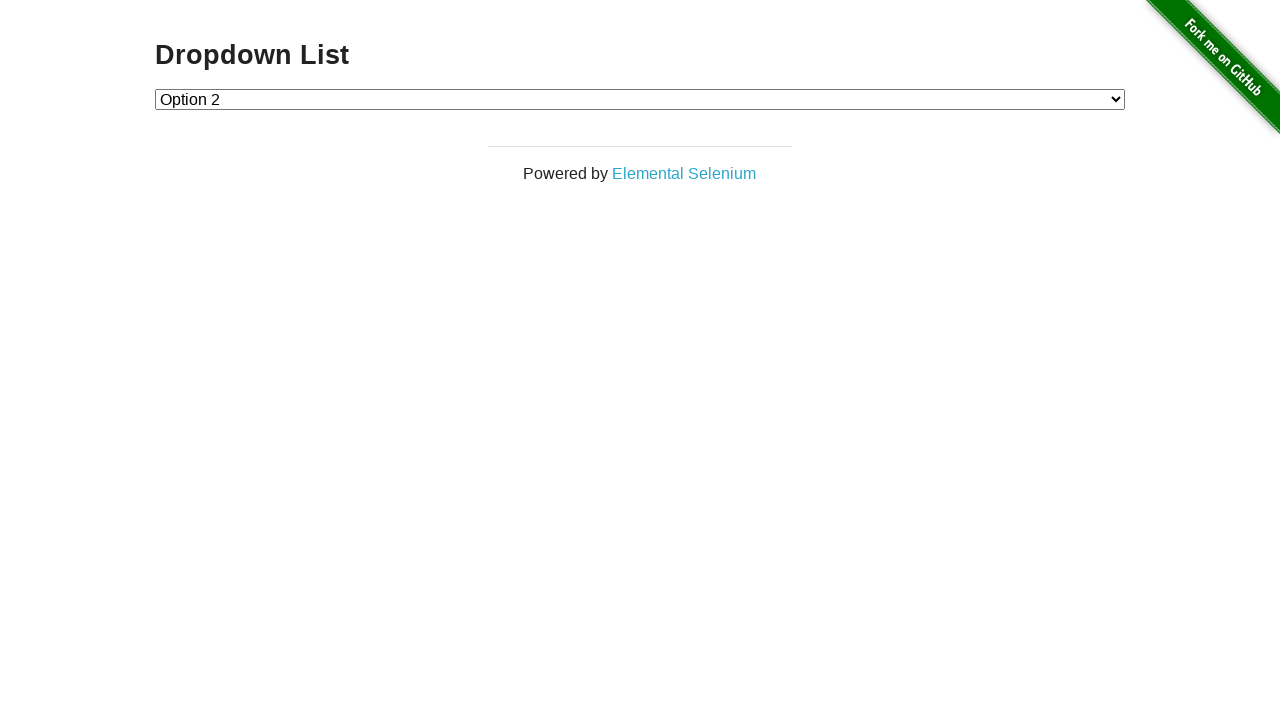

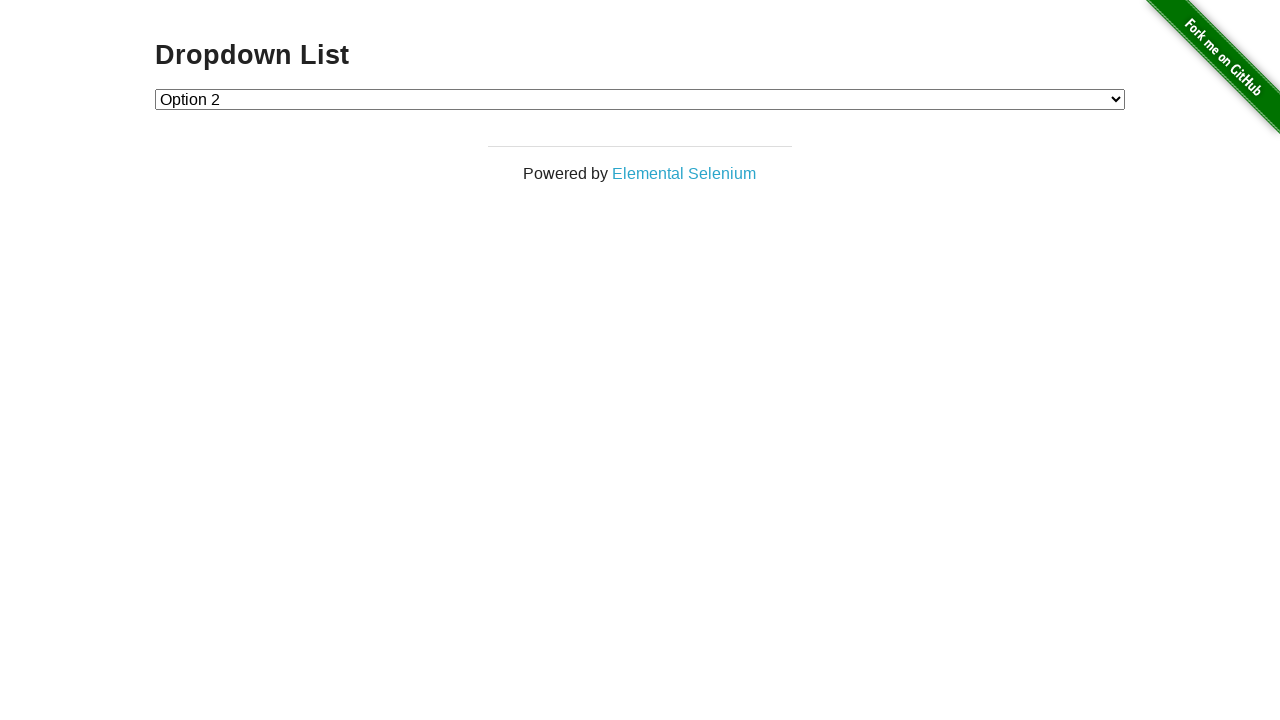